Tests adding a product to cart by opening it in a new tab, adding to cart, and verifying it appears in the shopping cart

Starting URL: https://www.demoblaze.com/index.html

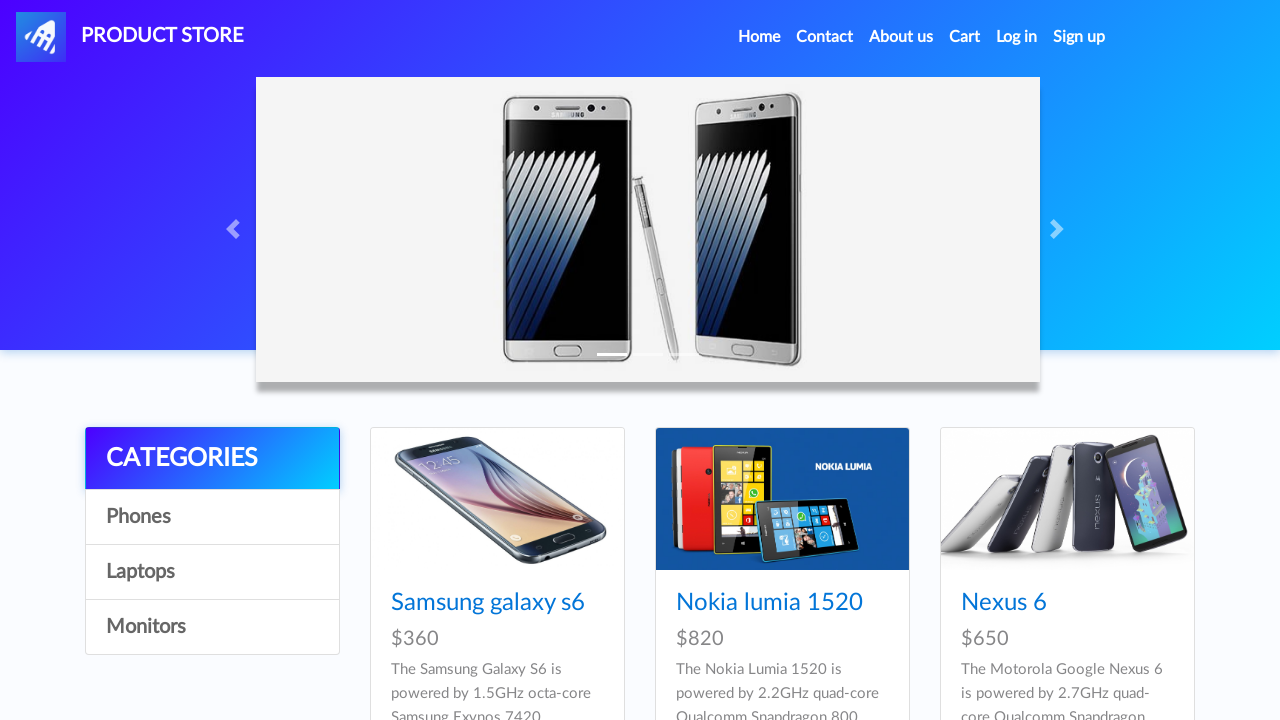

Opened Nexus 6 product in new tab using Ctrl+Click at (1004, 603) on text="Nexus 6"
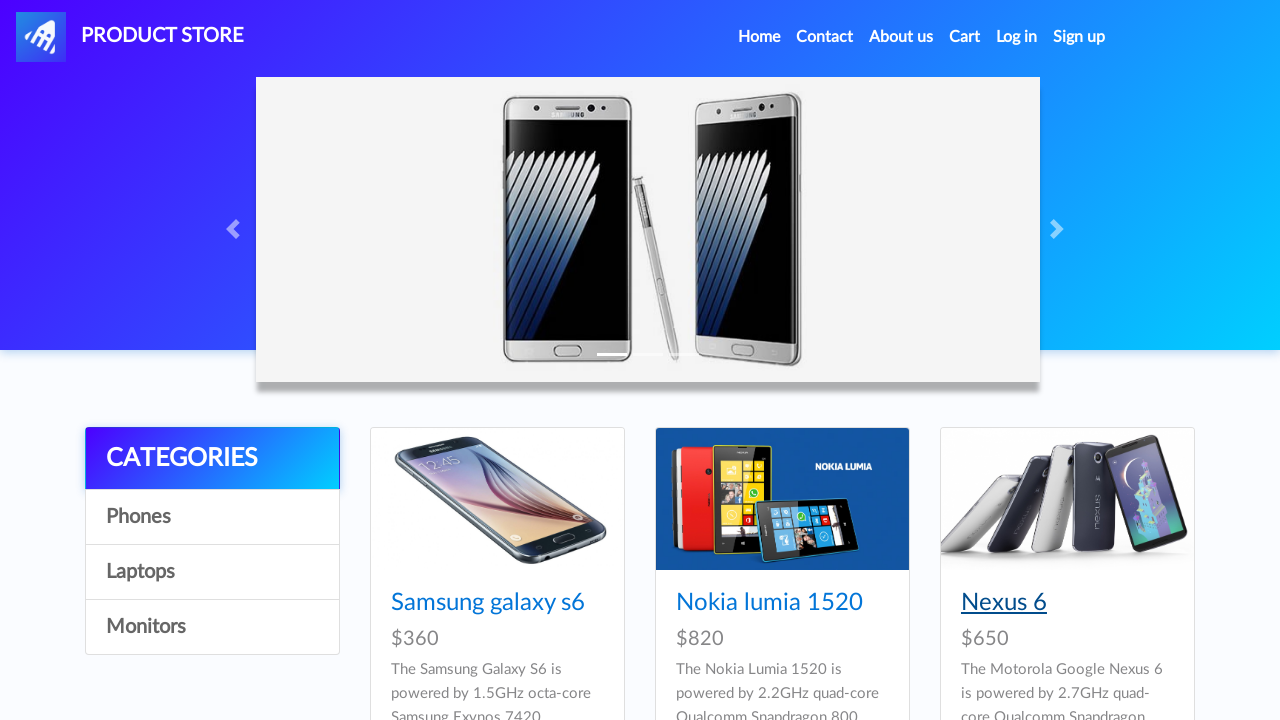

Switched to new product tab
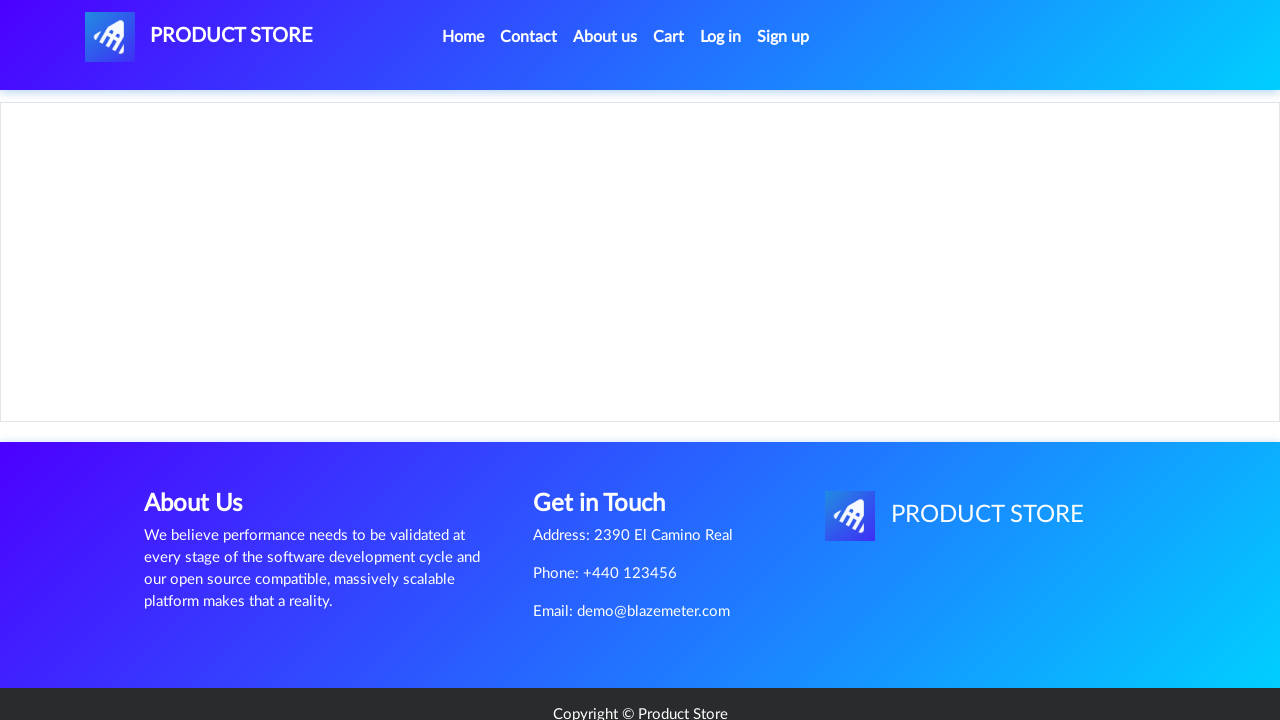

Clicked Add to Cart button at (610, 440) on a[onclick="addToCart(3)"]
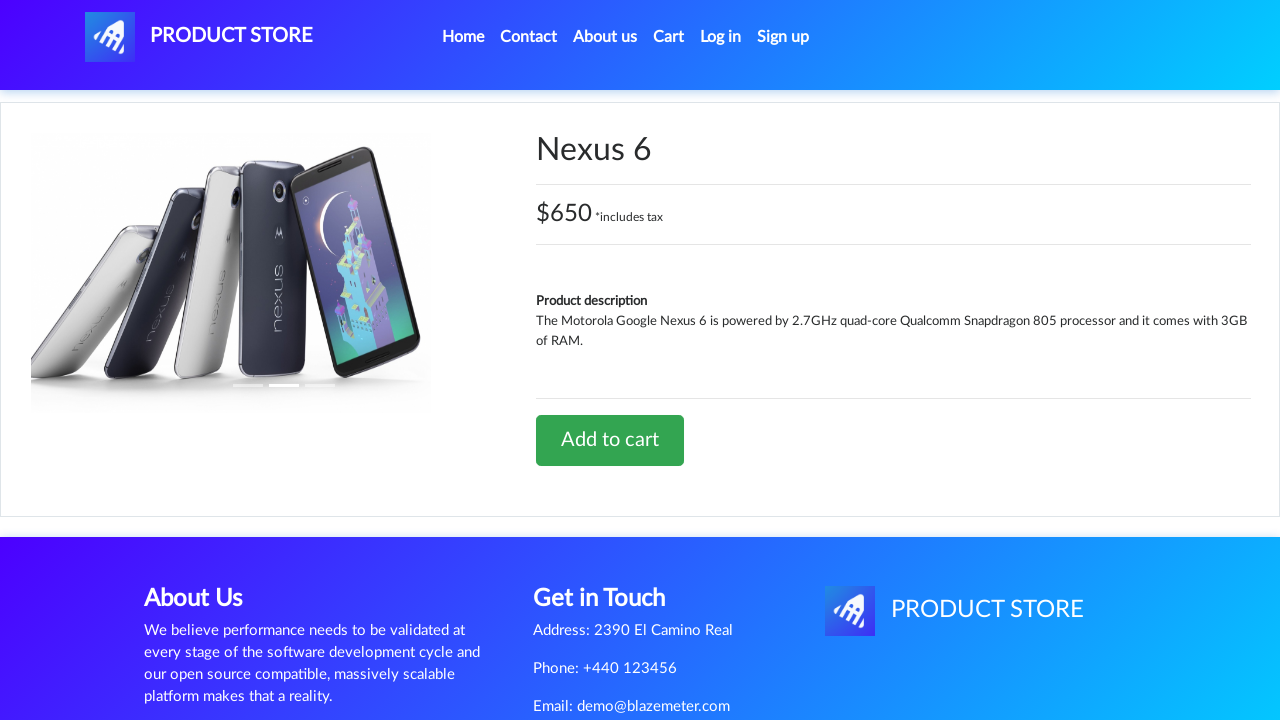

Handled alert dialog and clicked Add to Cart again at (610, 440) on a[onclick="addToCart(3)"]
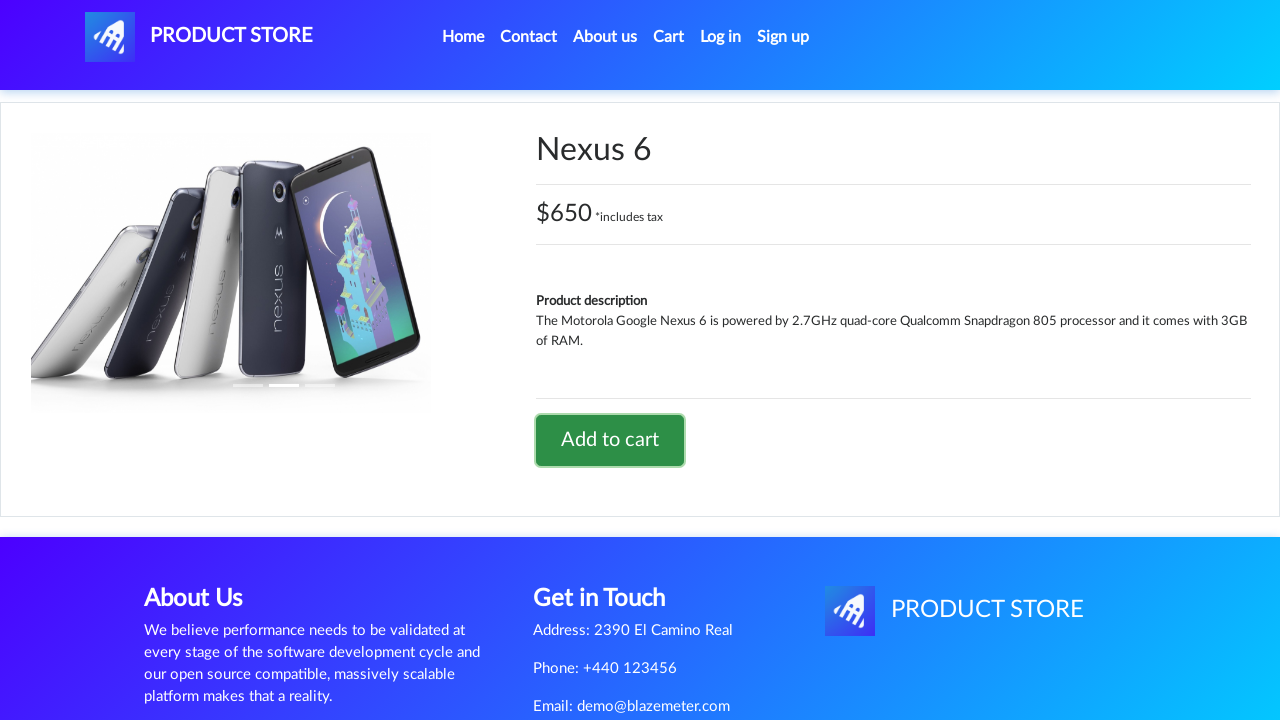

Closed product tab and returned to original tab
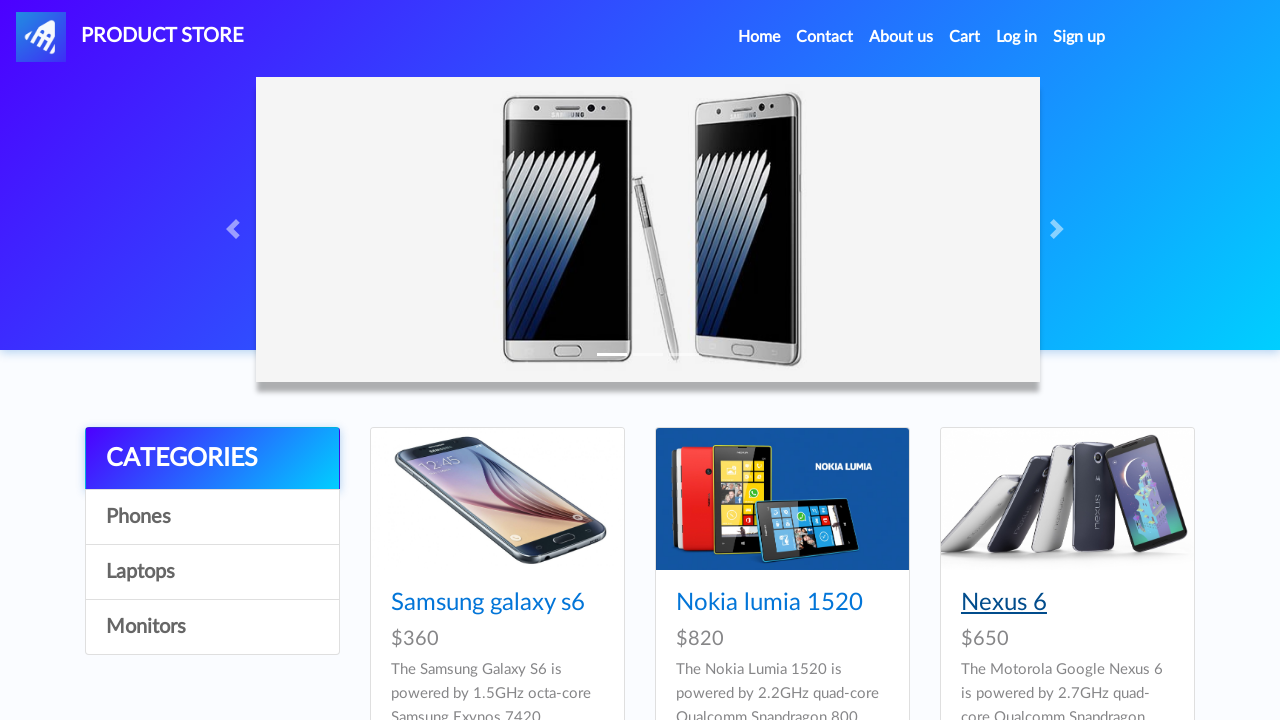

Clicked on Cart link at (965, 37) on #cartur
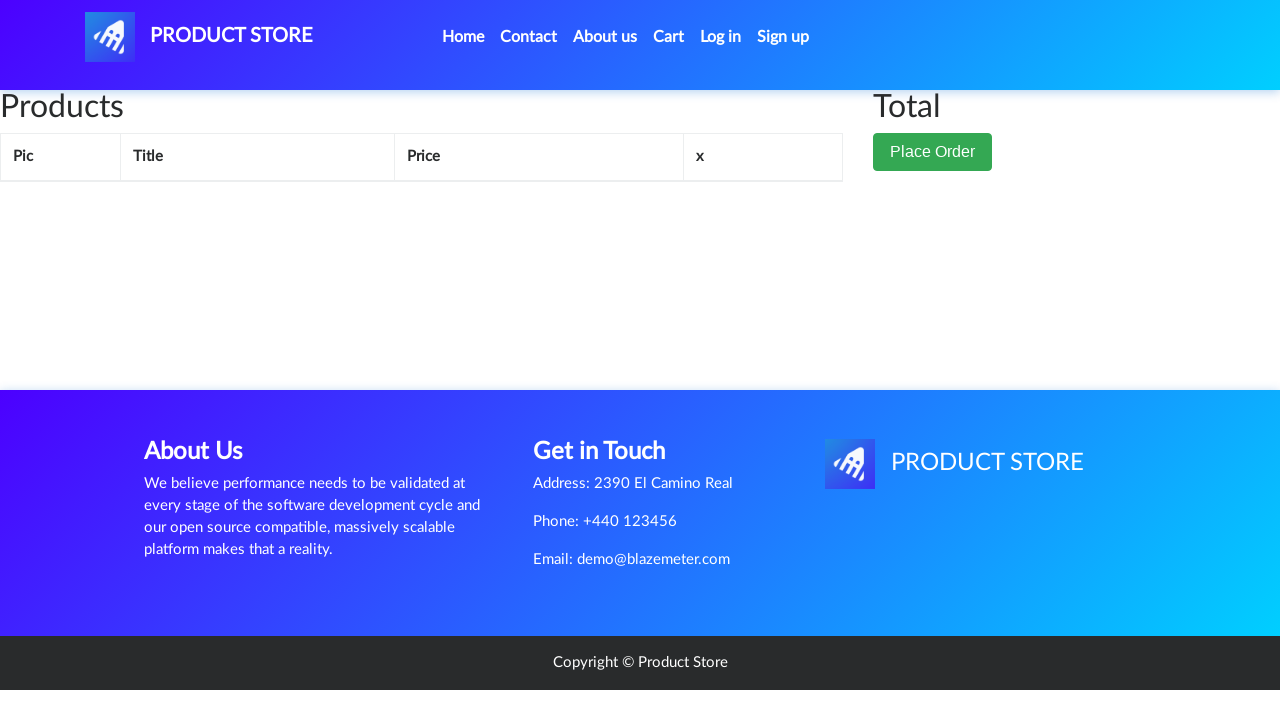

Product row loaded in cart
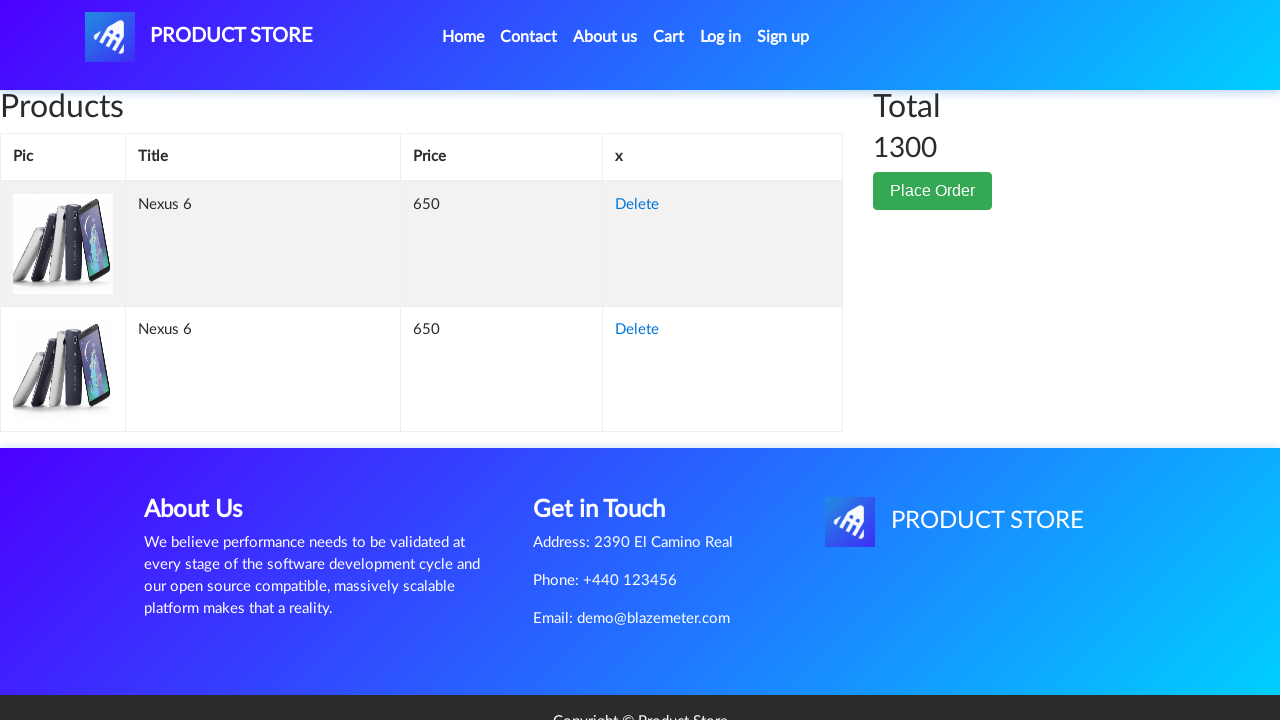

Retrieved product name from cart: Nexus 6
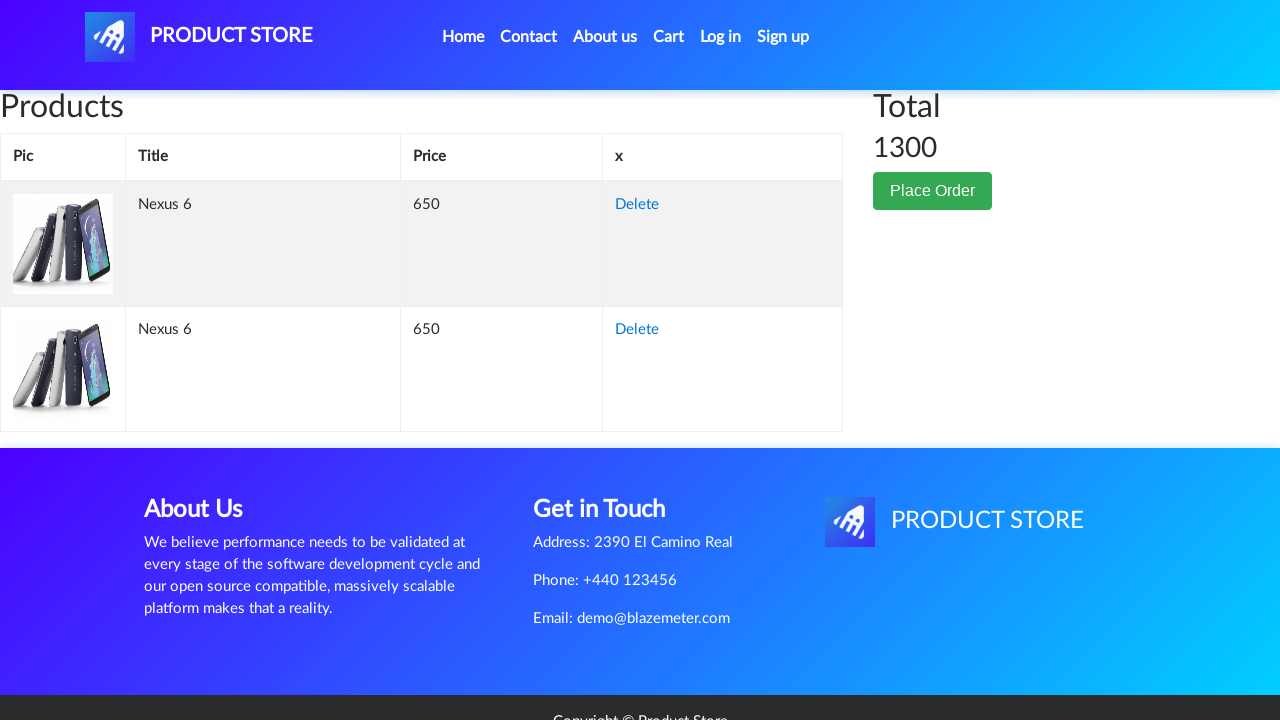

Verified Nexus 6 is present in shopping cart
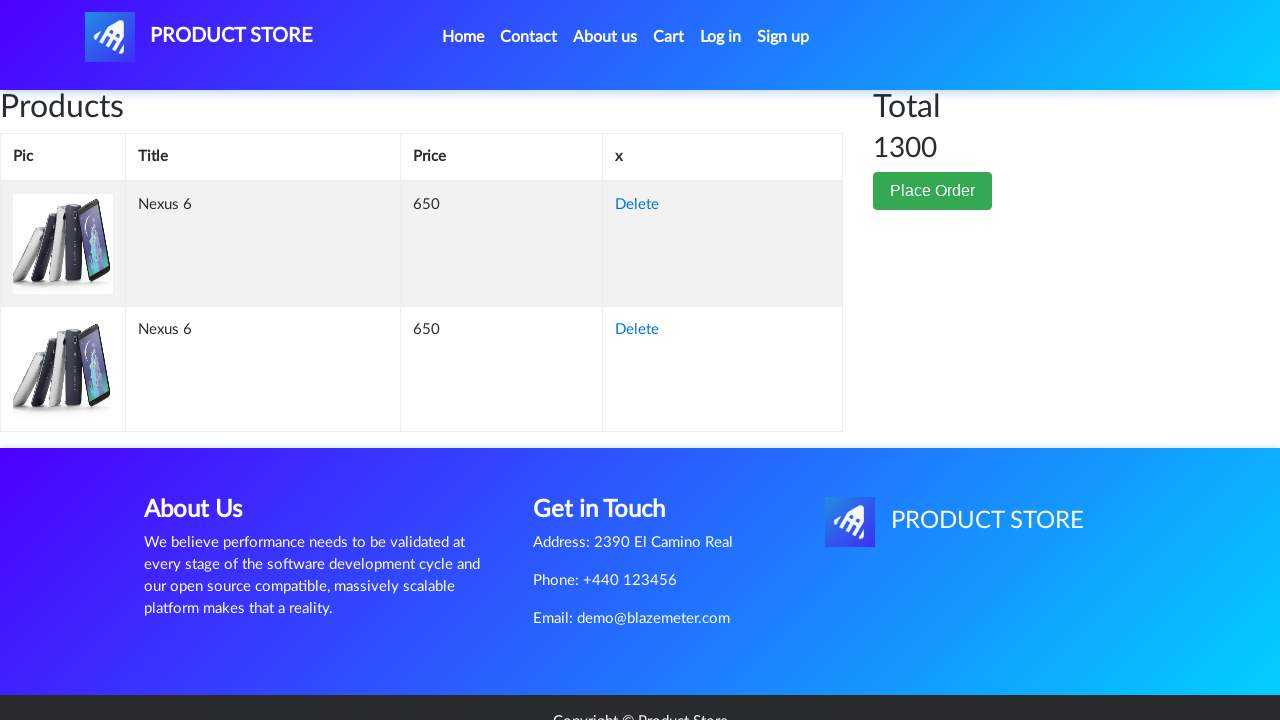

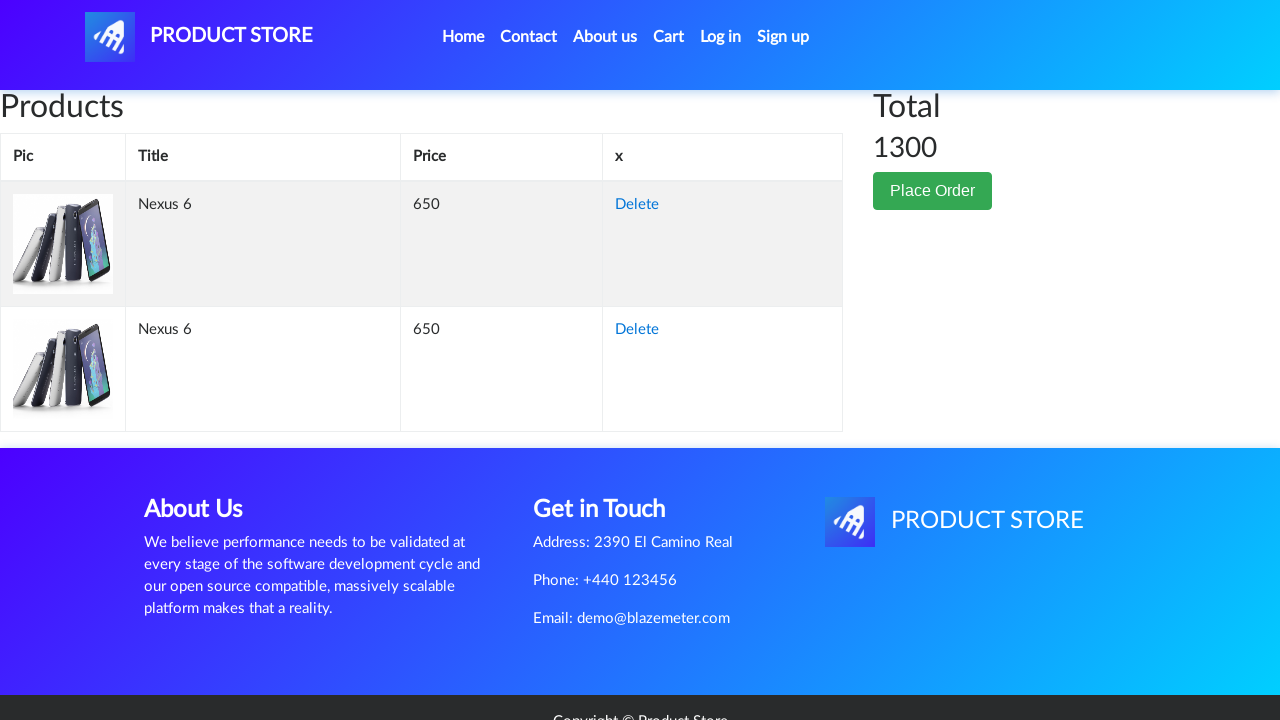